Tests email validation by filling required fields with an invalid email format and attempting to submit the form

Starting URL: https://demoqa.com/automation-practice-form

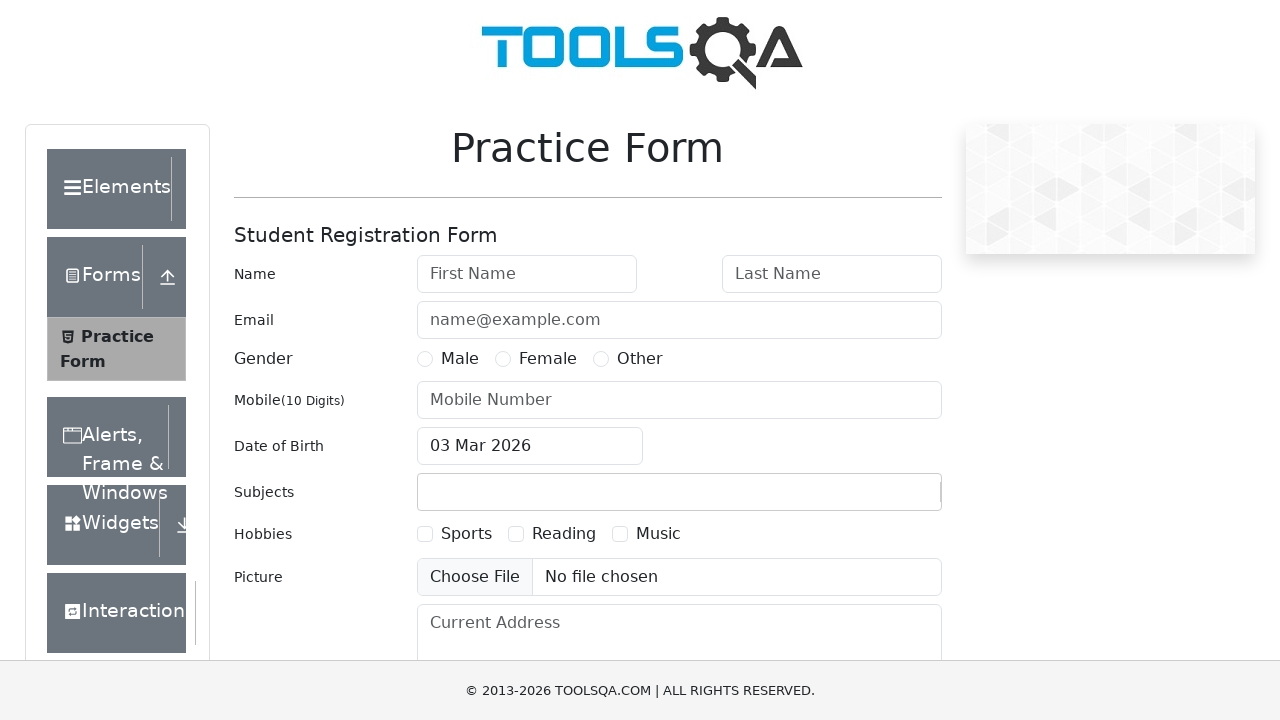

Waited for automation practice form to be visible
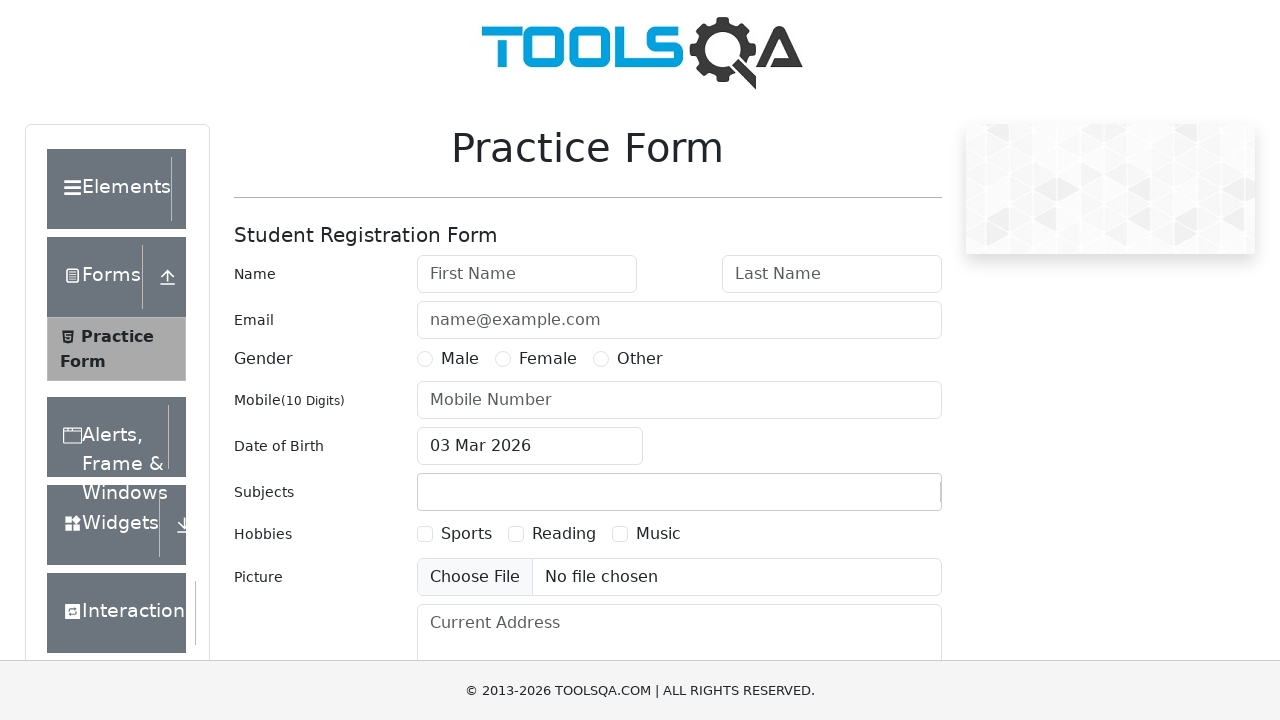

Filled First Name field with 'John' on #firstName
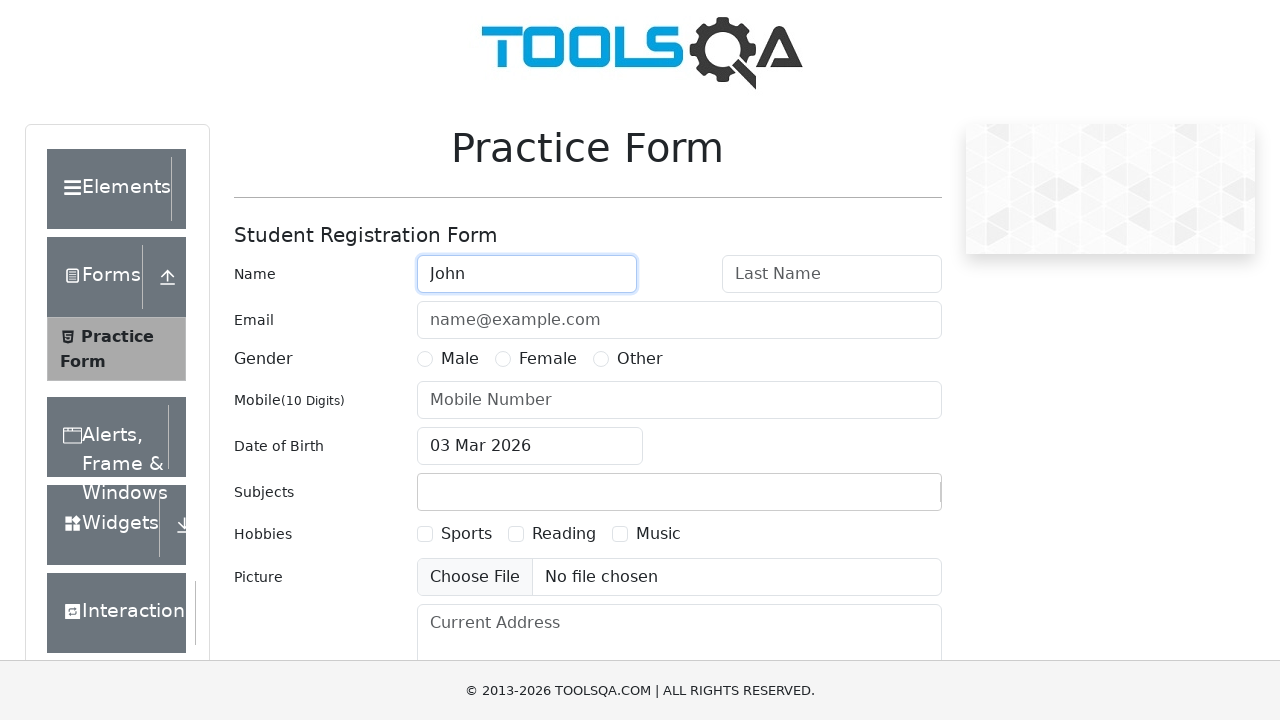

Filled Last Name field with 'Doe' on #lastName
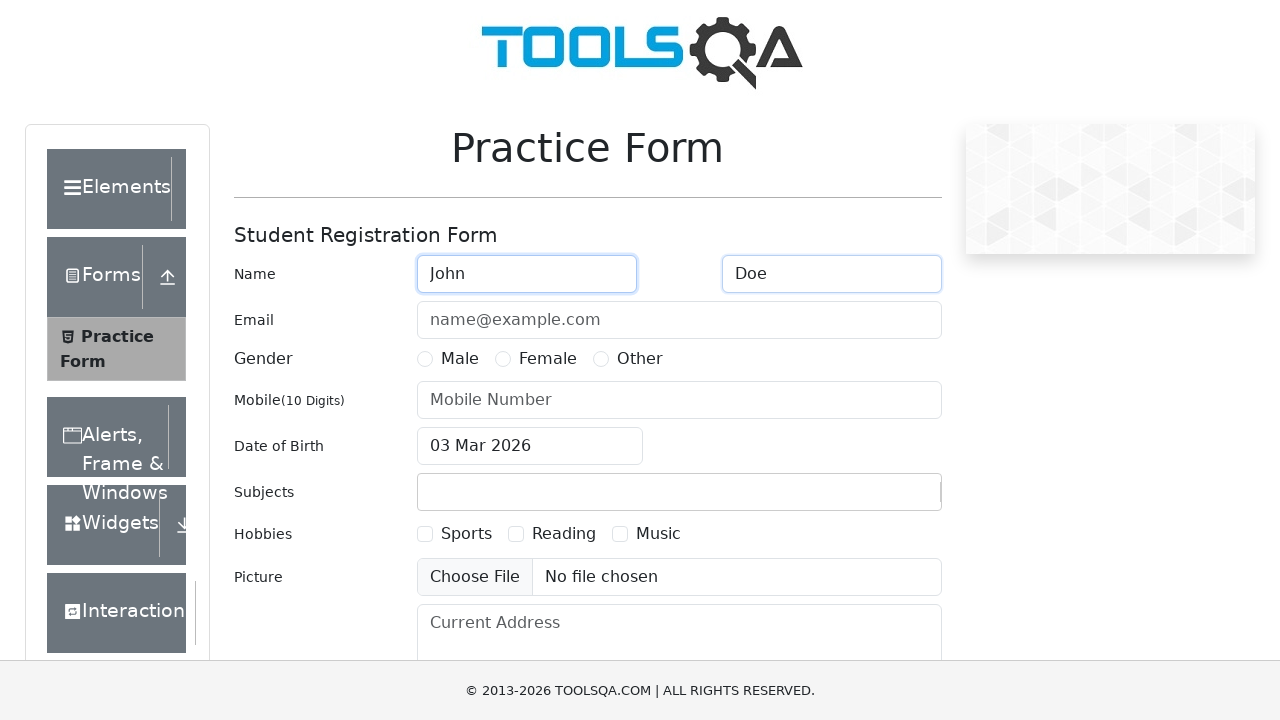

Filled Email field with invalid format 'invalid-email' on #userEmail
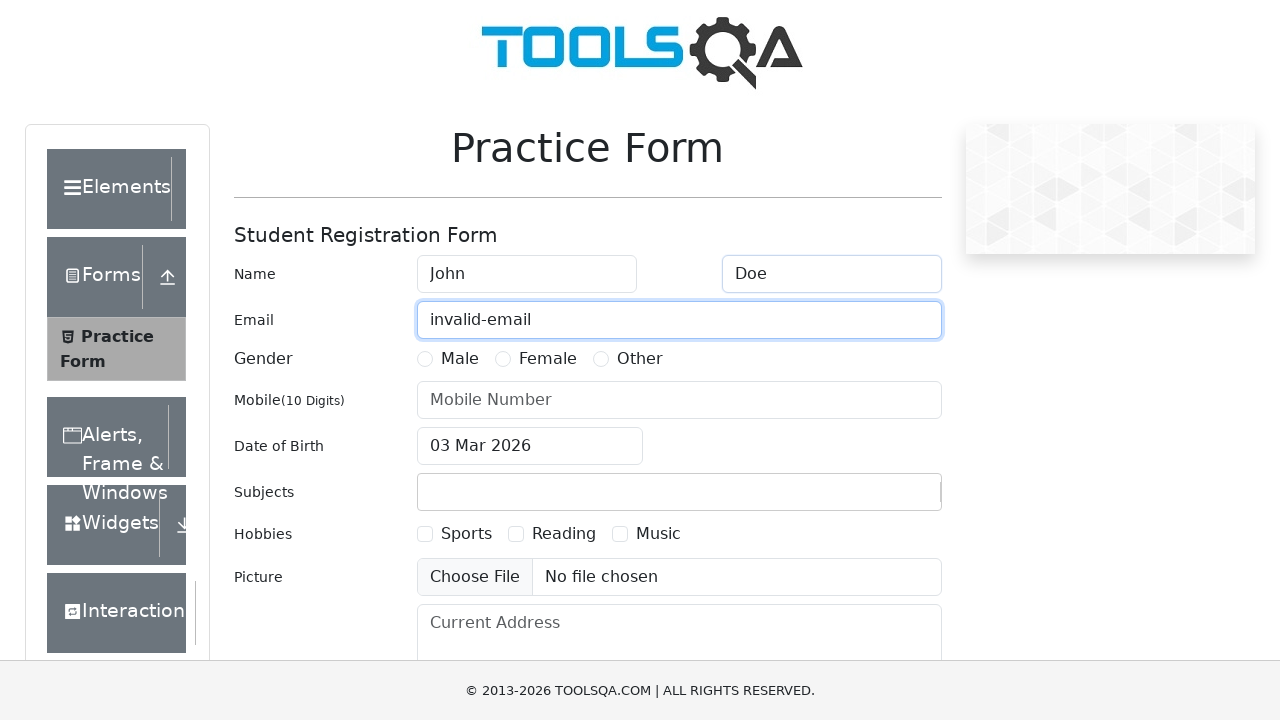

Selected Male gender option at (460, 359) on label[for="gender-radio-1"]
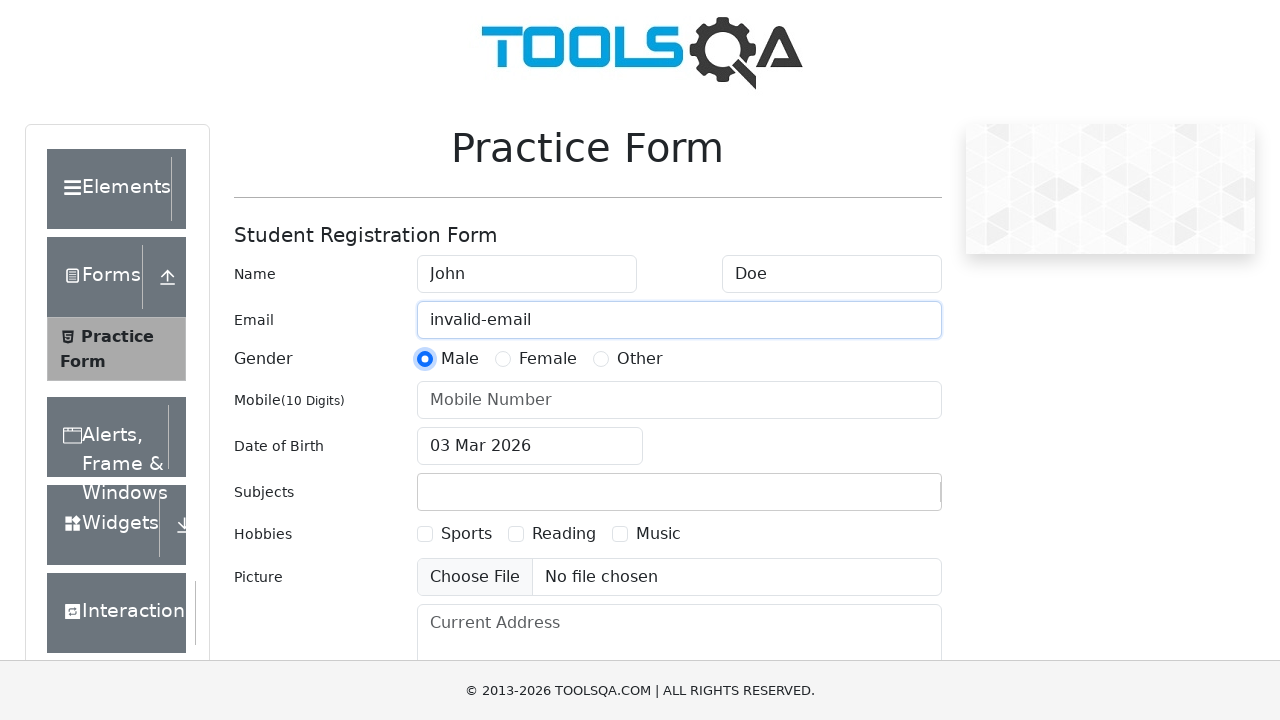

Filled Mobile Number field with '1234567890' on #userNumber
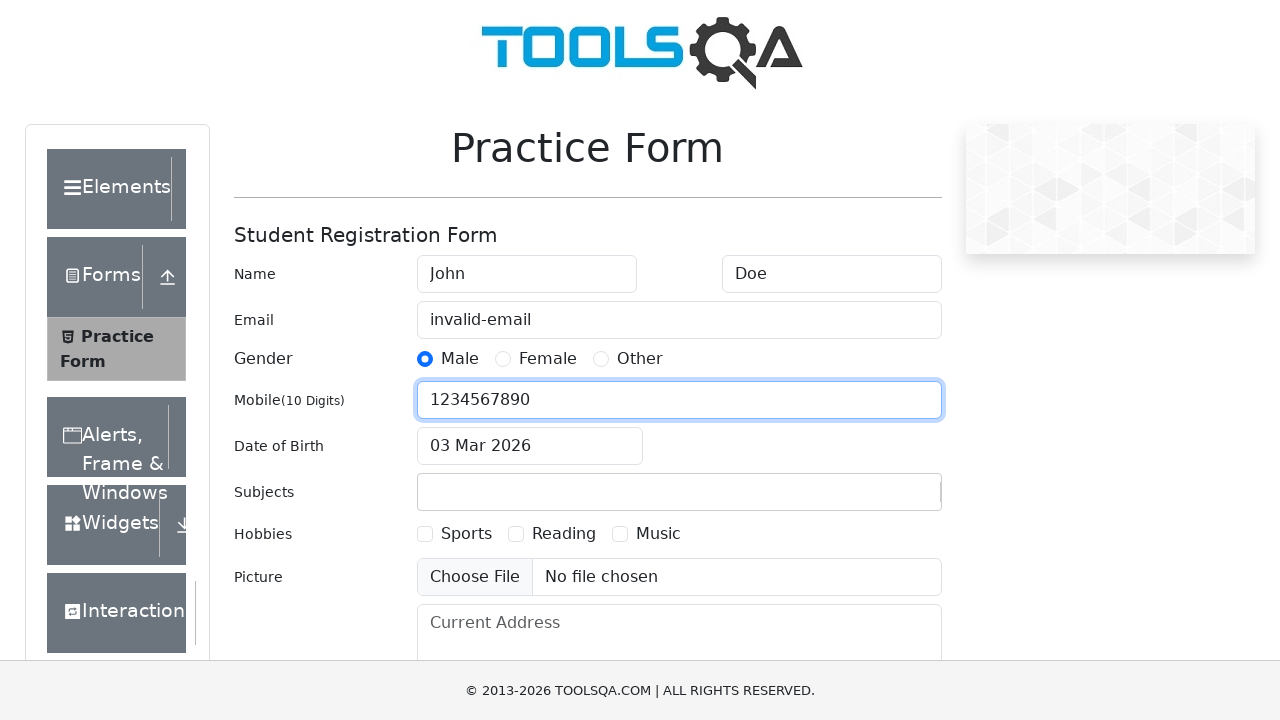

Clicked Submit button to attempt form submission at (885, 499) on #submit
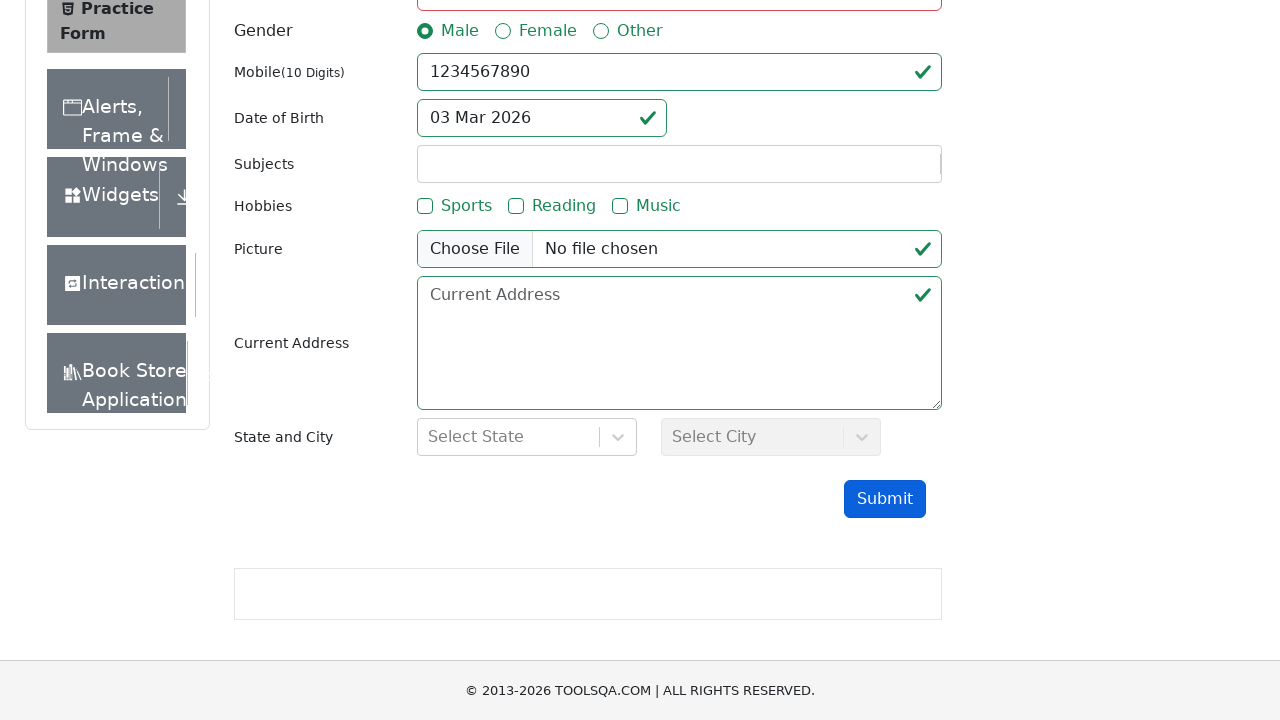

Waited 500ms for email validation error to appear
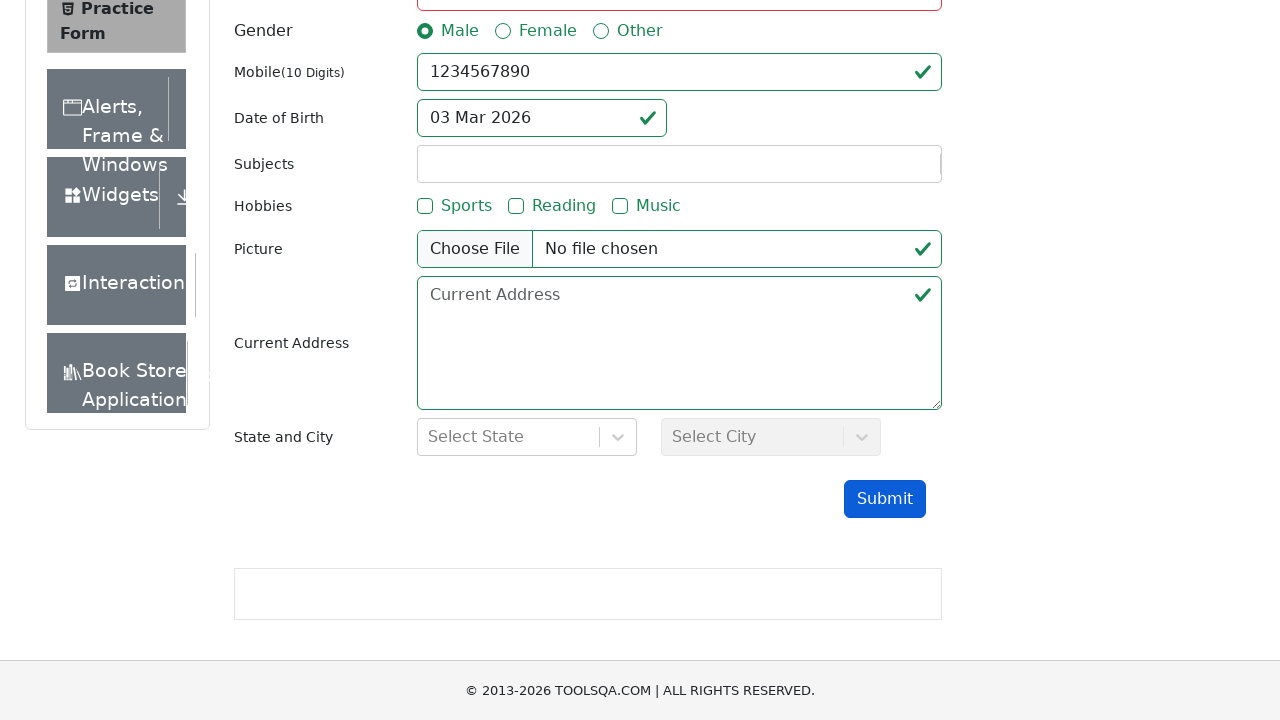

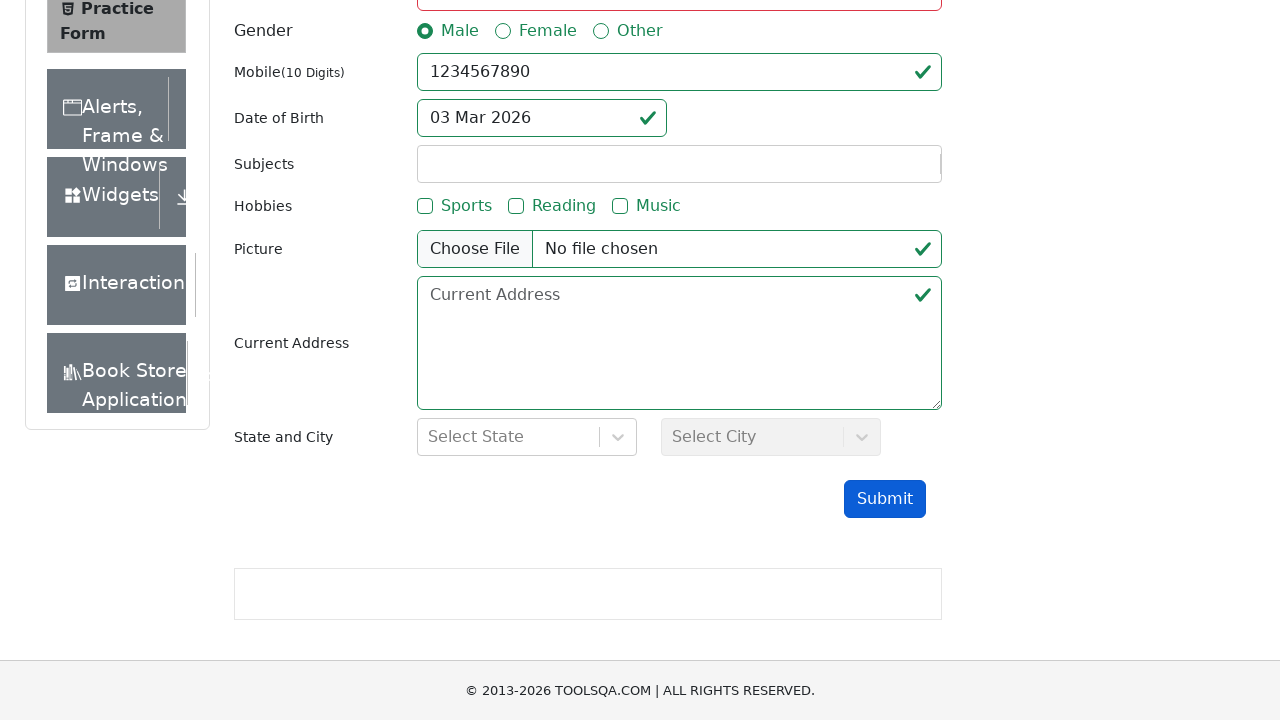